Tests adding a product to cart by navigating to a product page, clicking add to cart button, and verifying the confirmation alert

Starting URL: https://www.demoblaze.com/index.html

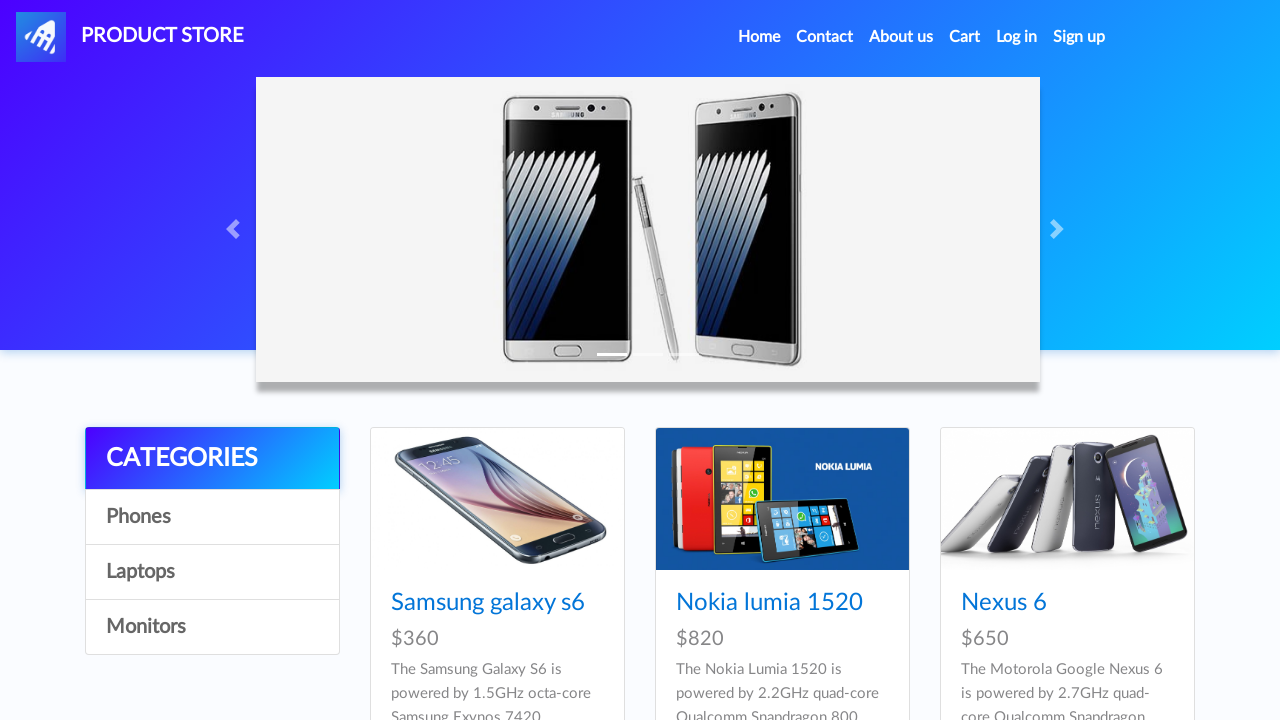

Clicked on Sony vaio i5 product link at (739, 361) on a:text('Sony vaio i5')
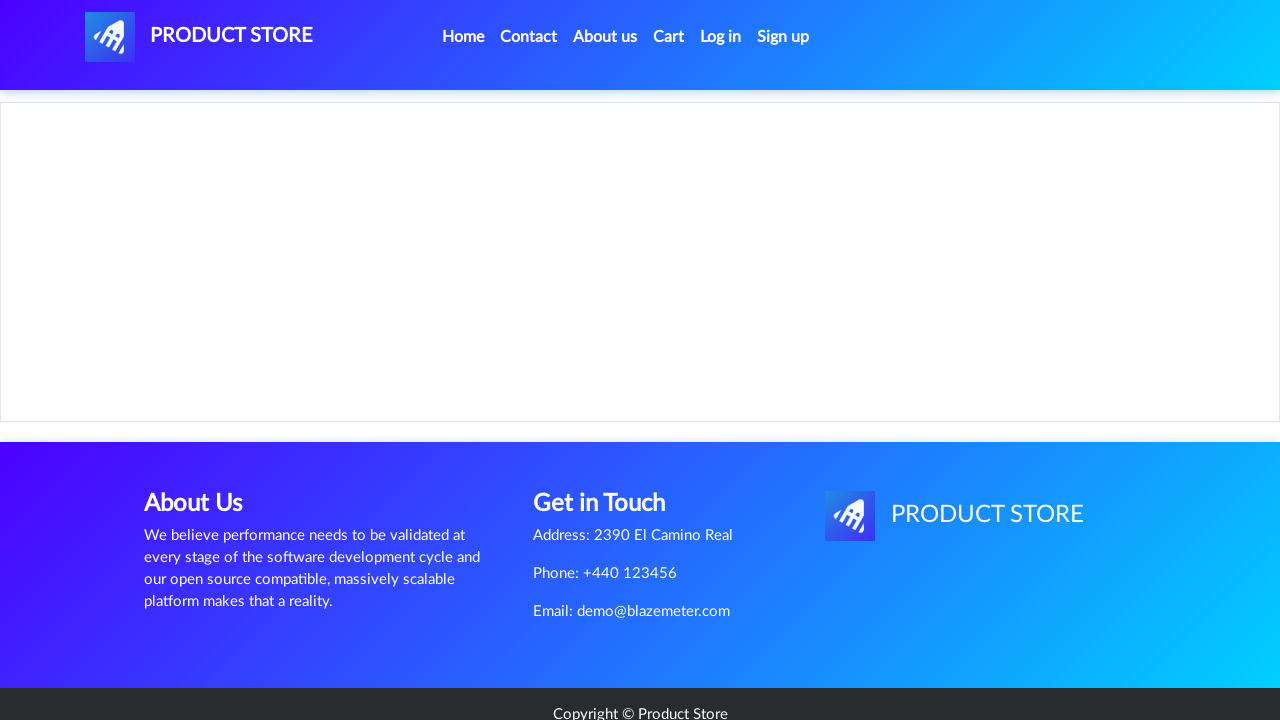

Clicked Add to cart button on product page at (610, 440) on a:has-text('Add to cart')
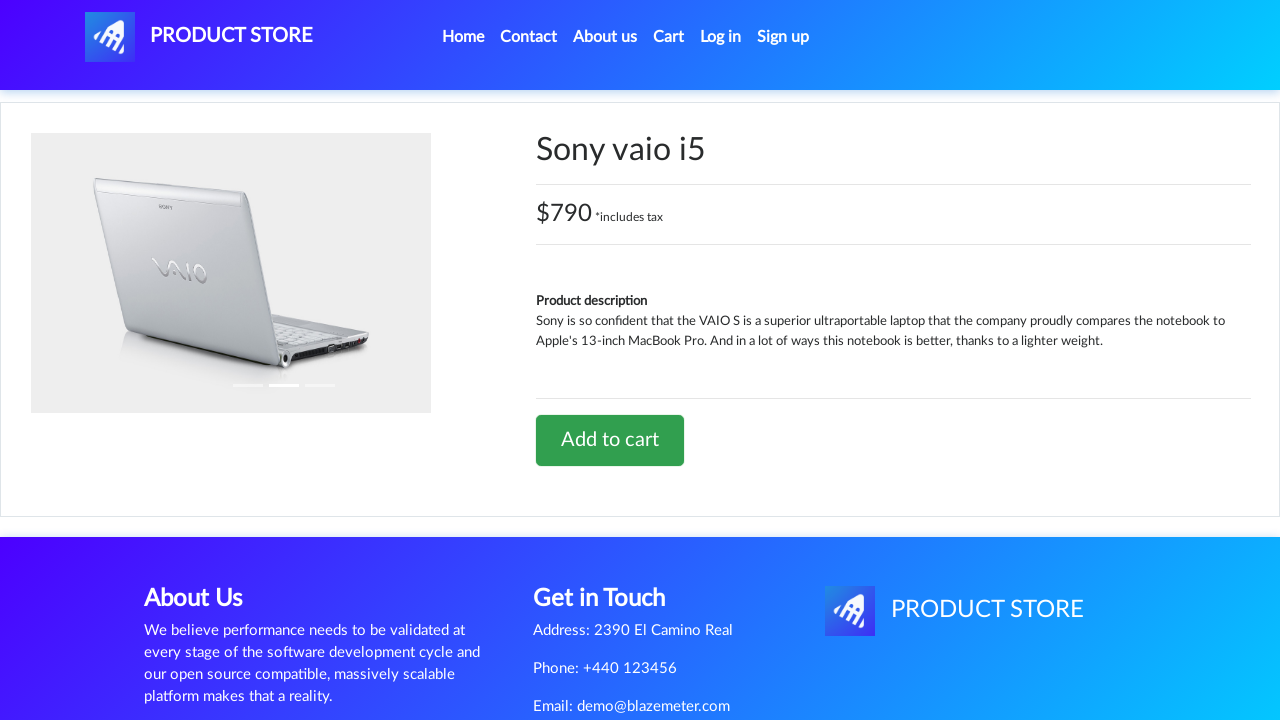

Set up dialog handler to accept alerts
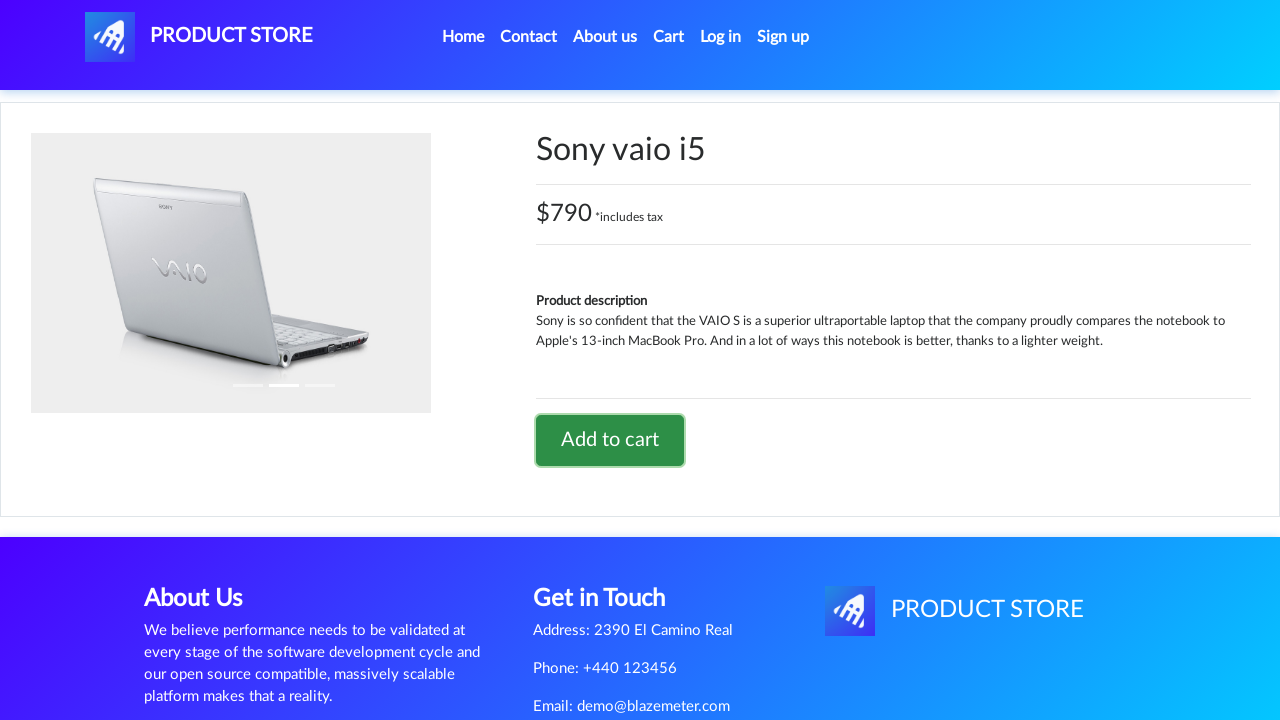

Waited for alert confirmation to be processed
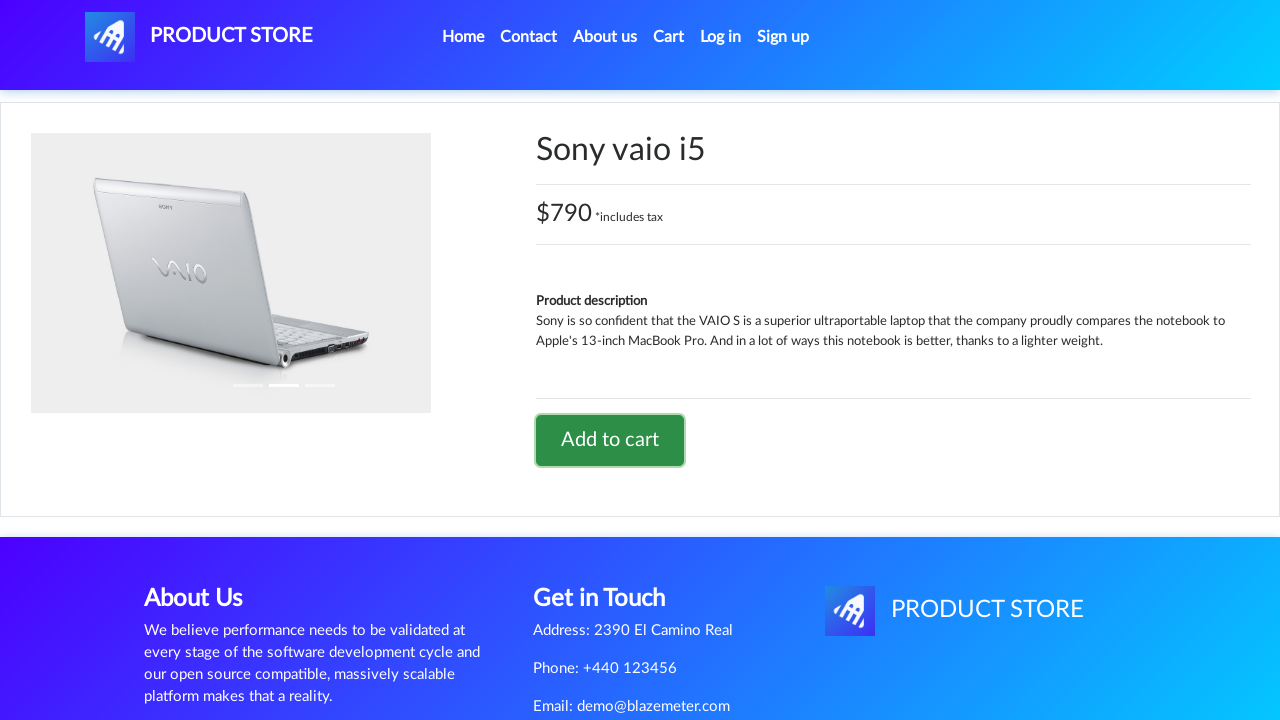

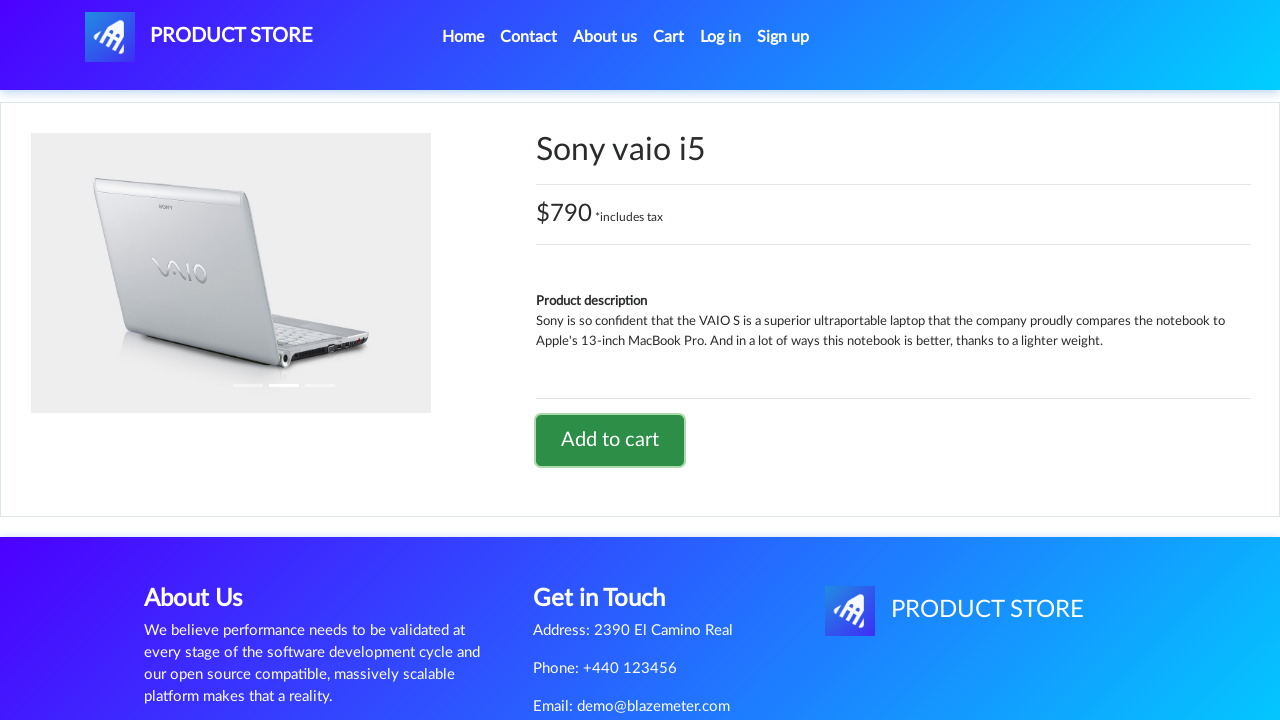